Tests handling a confirm JavaScript alert by clicking the Confirm Alert button, switching to the alert, and dismissing it with Cancel

Starting URL: https://v1.training-support.net/selenium/javascript-alerts

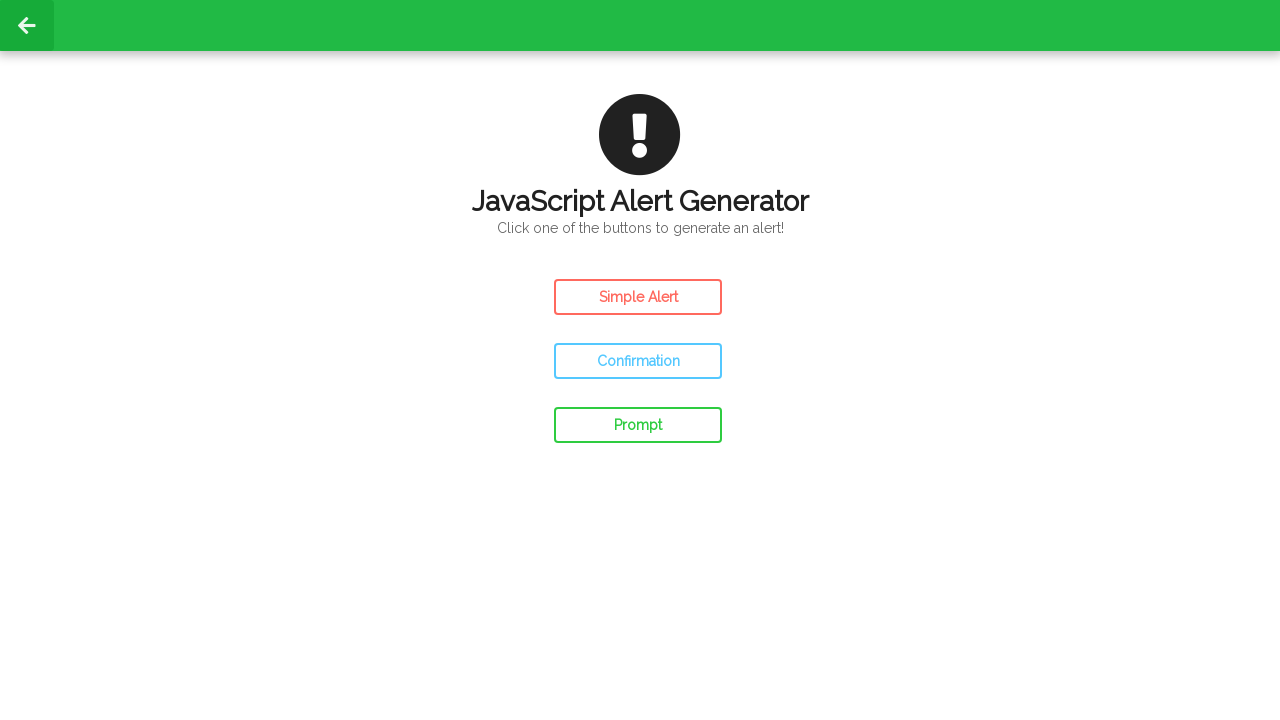

Set up dialog handler to dismiss confirm alerts
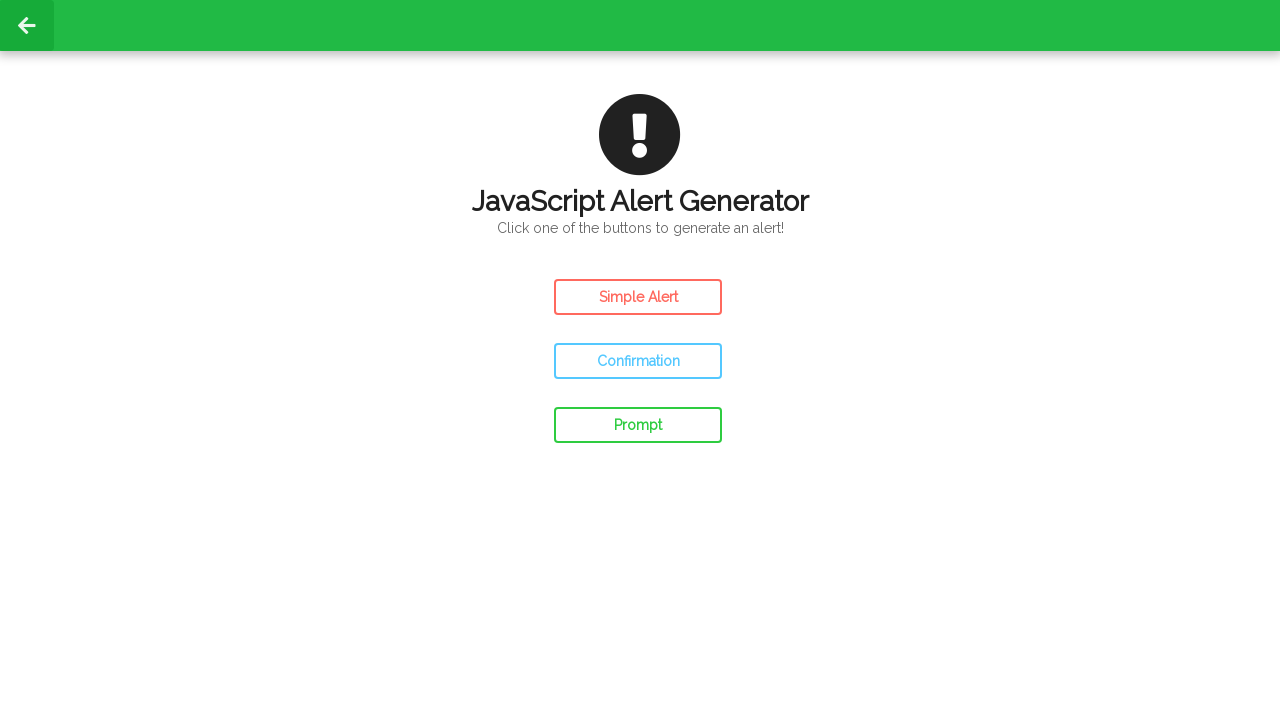

Clicked the Confirm Alert button at (638, 361) on #confirm
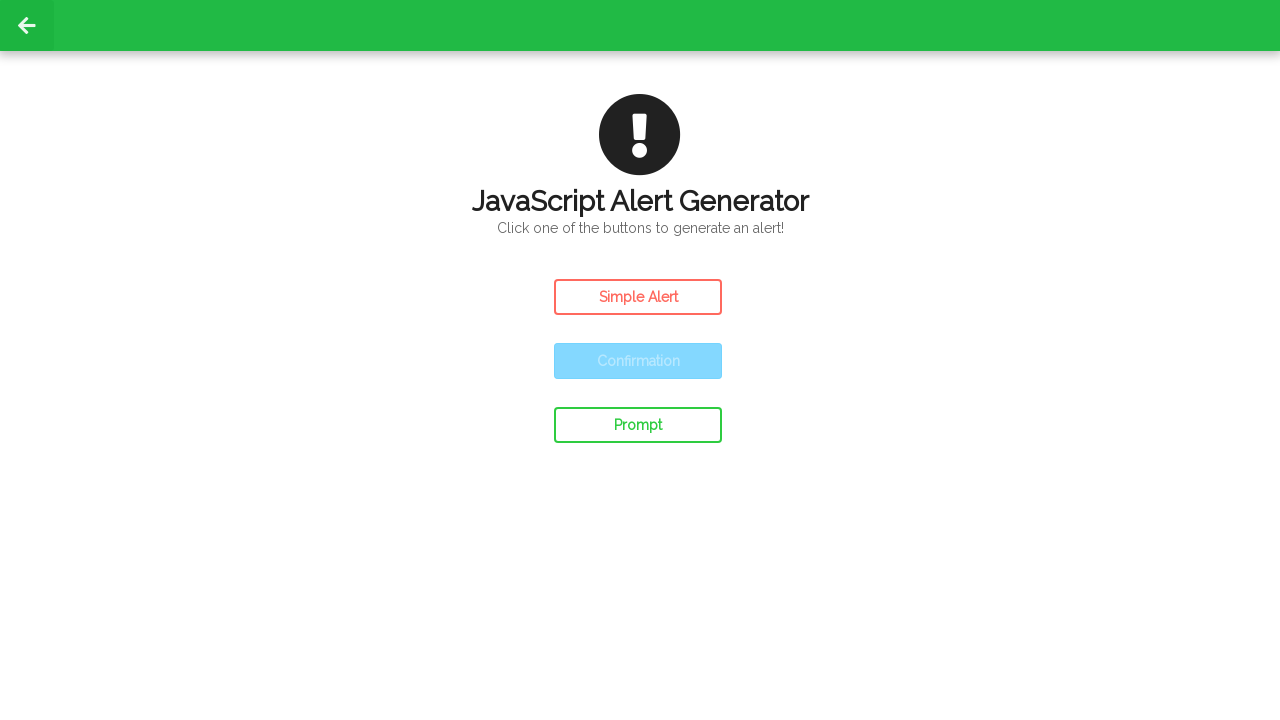

Waited for confirm alert dialog to be dismissed with Cancel
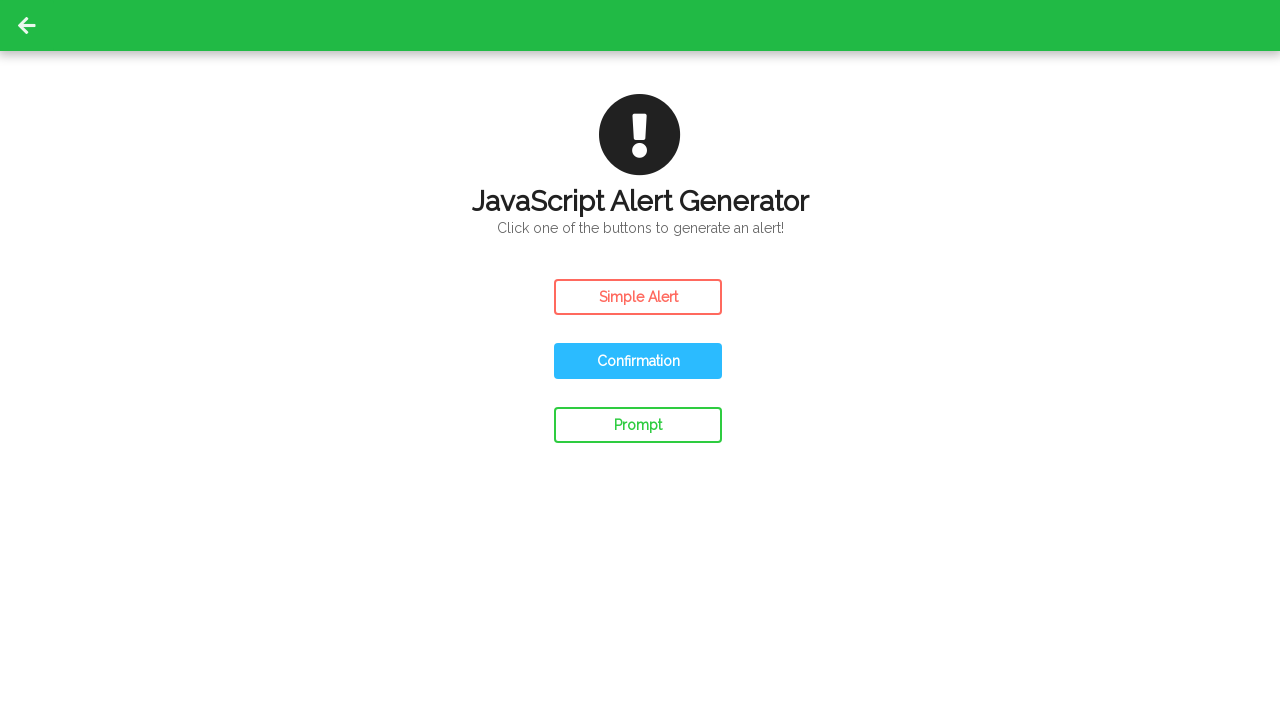

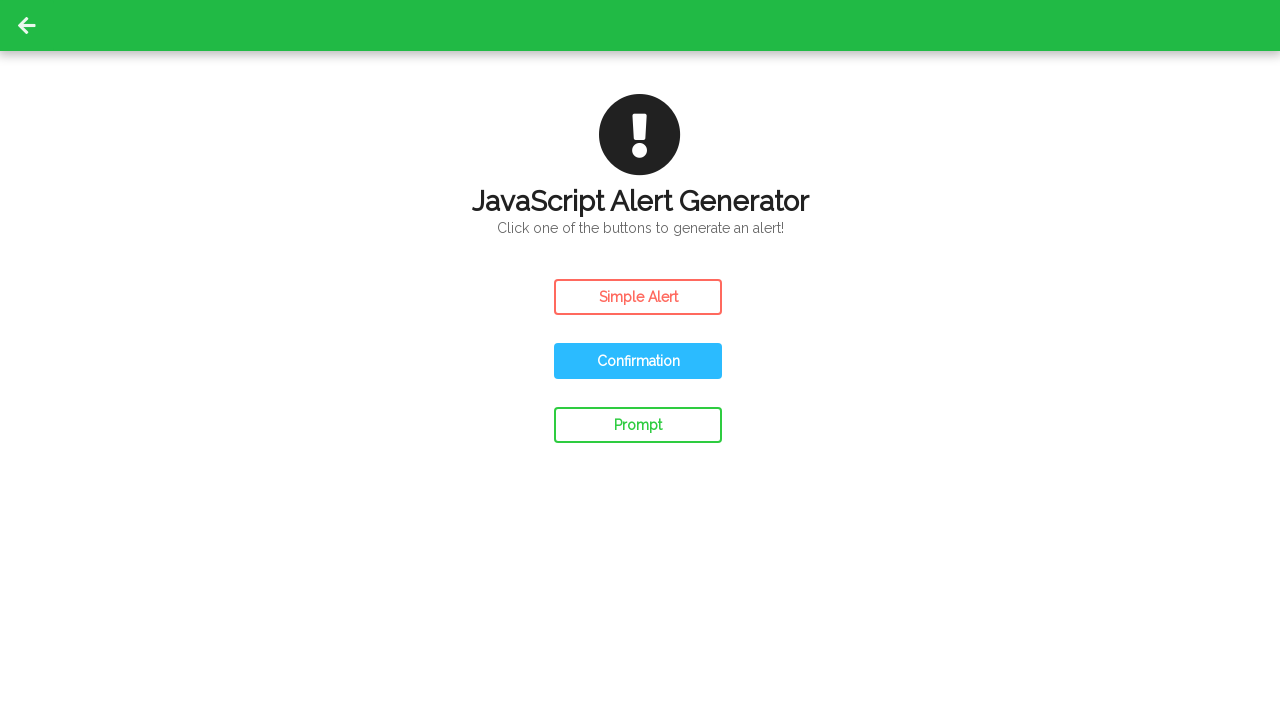